Tests double-click functionality on W3Schools demo by filling a text field and double-clicking a copy button to trigger text copying

Starting URL: https://www.w3schools.com/tags/tryit.asp?filename=tryhtml5_ev_ondblclick3

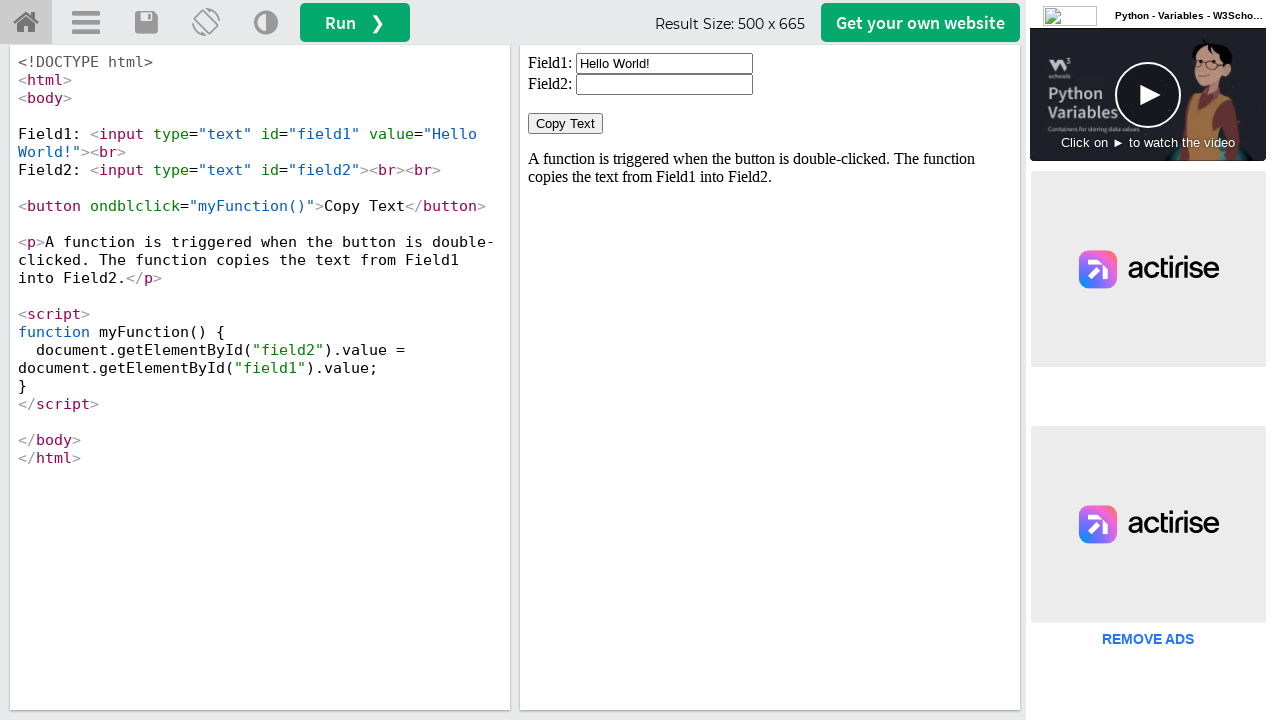

Located iframe containing the demo
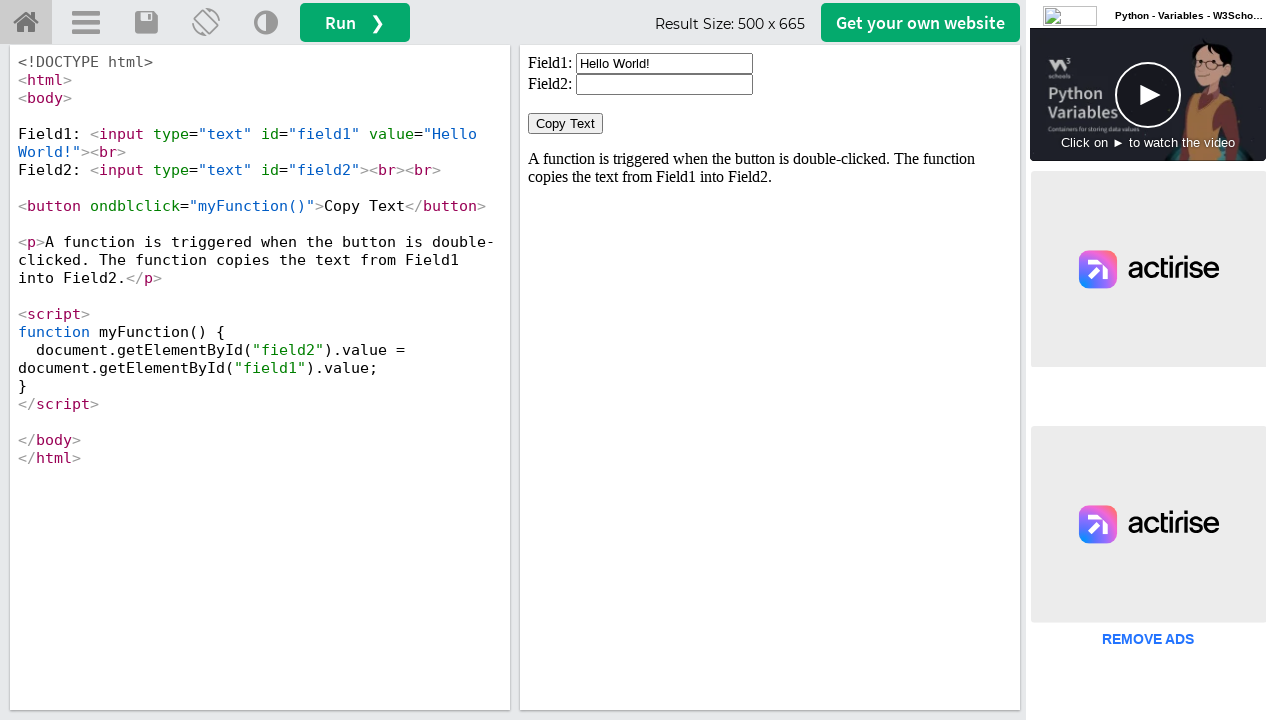

Cleared the input field on iframe#iframeResult >> internal:control=enter-frame >> input#field1
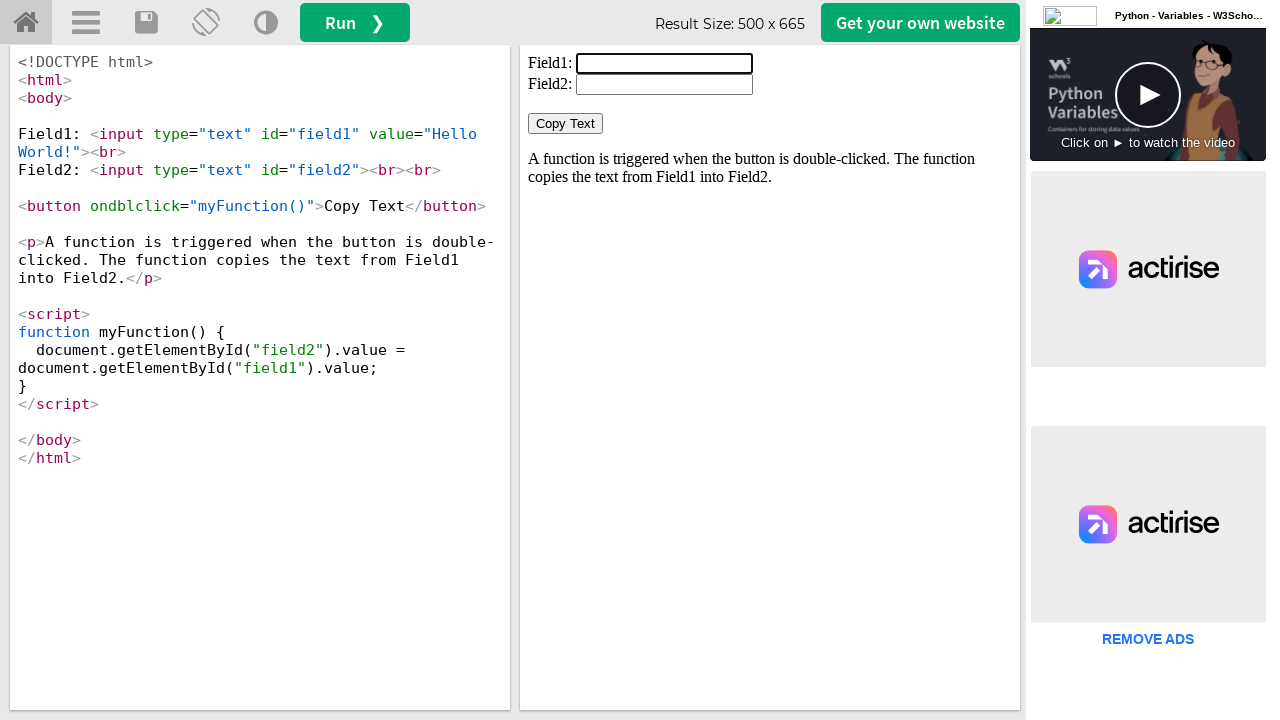

Filled input field with 'welcome' on iframe#iframeResult >> internal:control=enter-frame >> input#field1
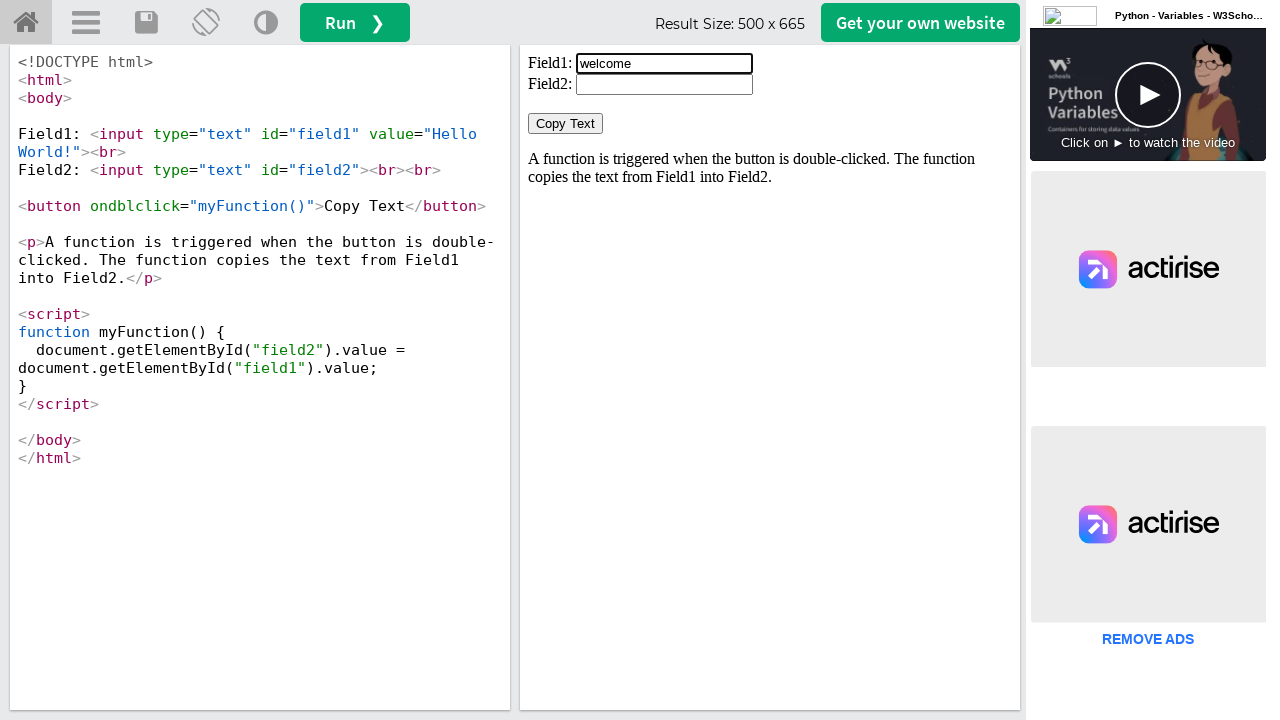

Double-clicked the Copy Text button to trigger copy action at (566, 124) on iframe#iframeResult >> internal:control=enter-frame >> button:has-text('Copy Tex
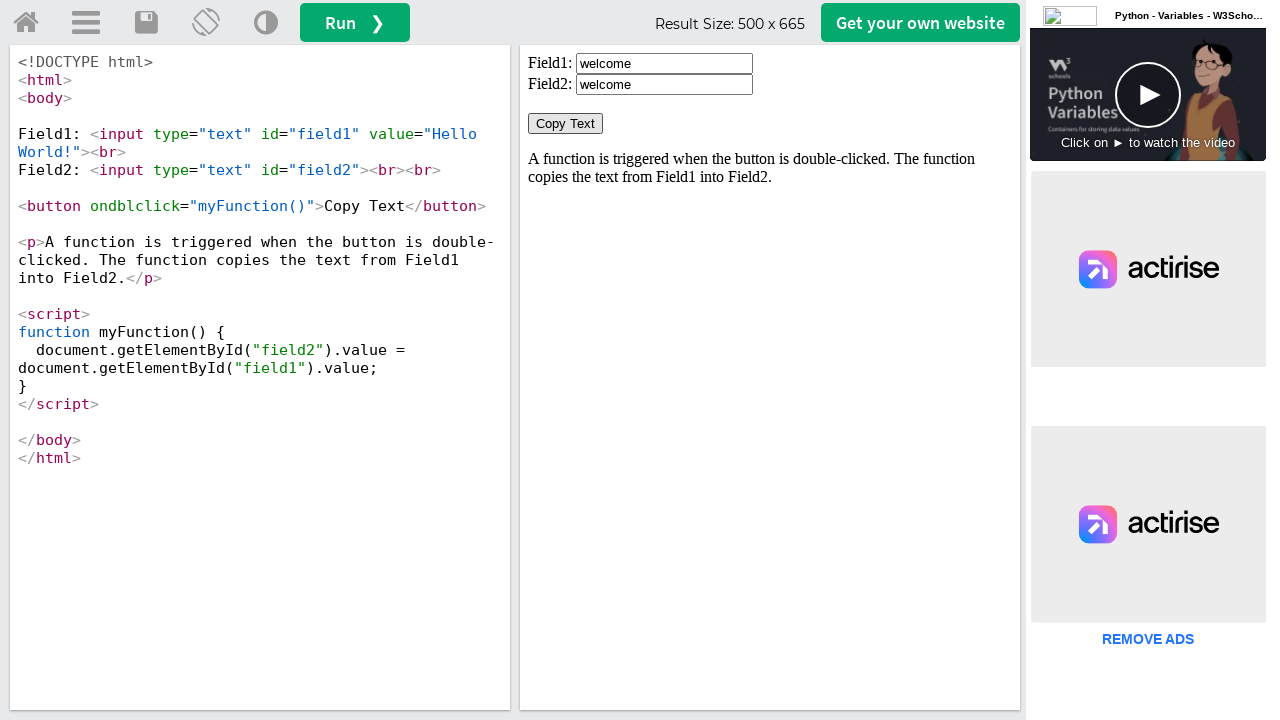

Waited 1000ms for copy action to complete
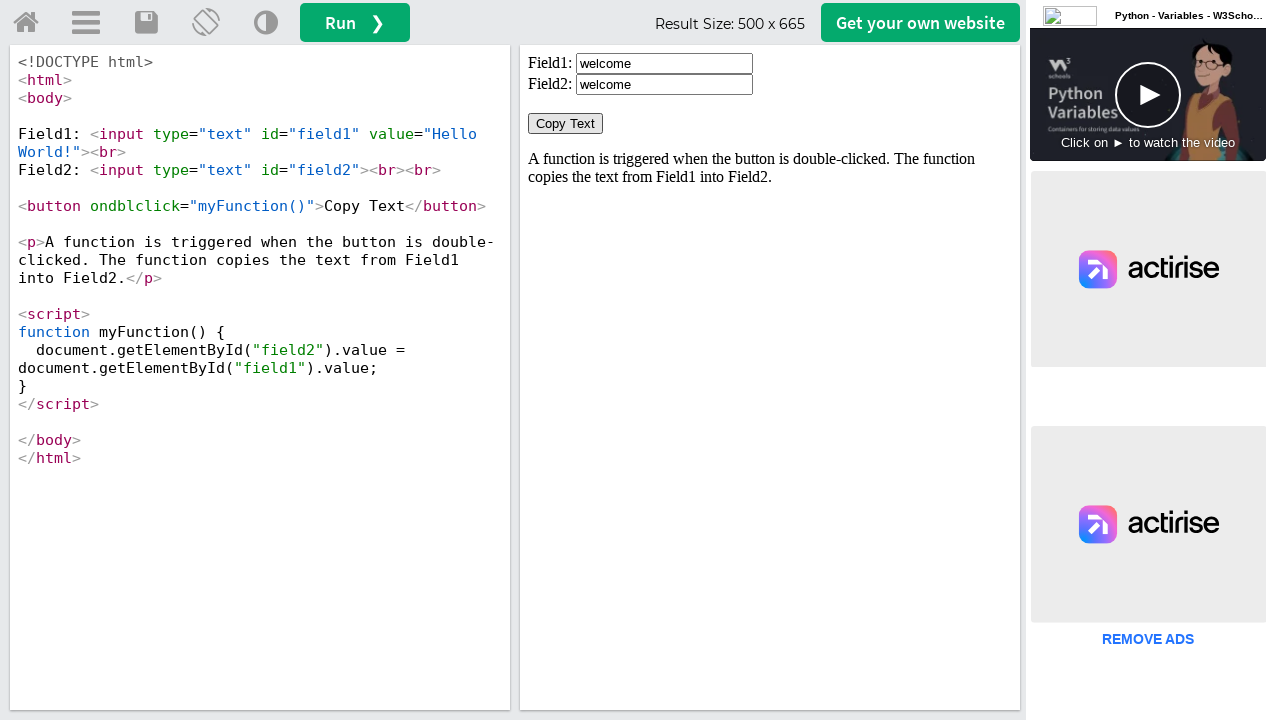

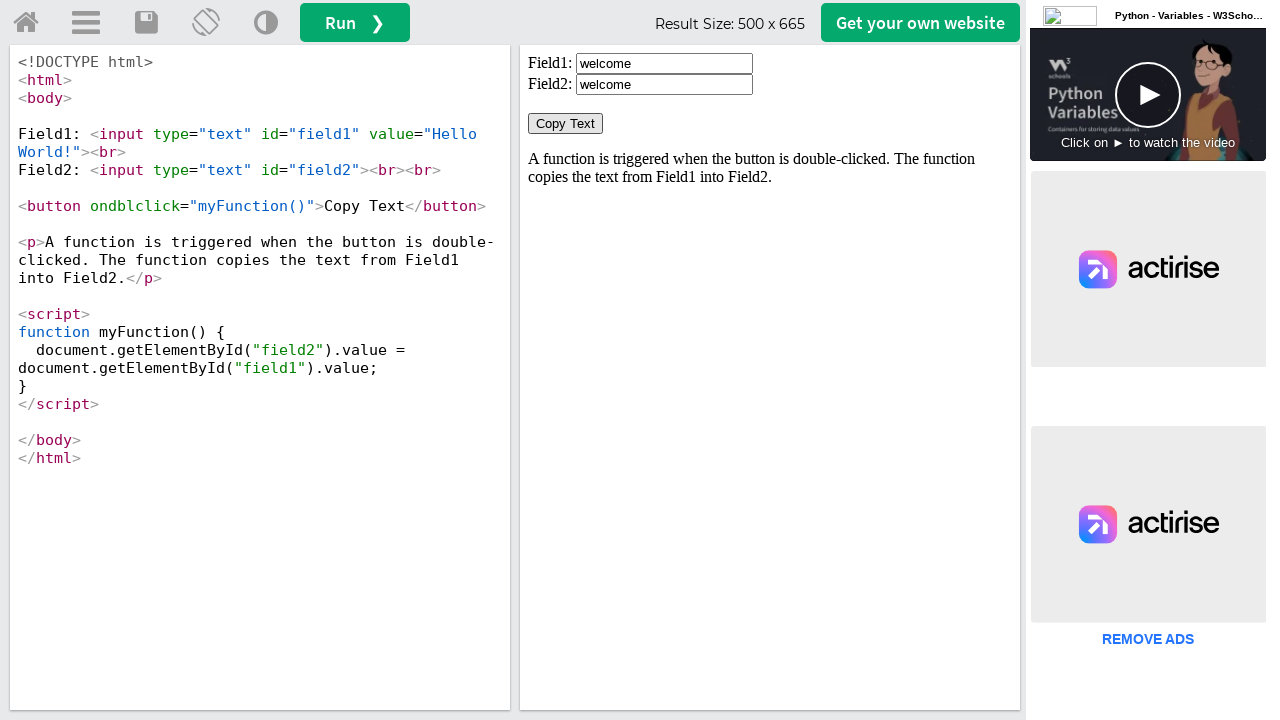